Tests registration form validation by submitting empty fields and verifying that appropriate error messages are displayed for each required field (name, email, confirm email, password, confirm password, phone).

Starting URL: https://alada.vn/tai-khoan/dang-ky.html

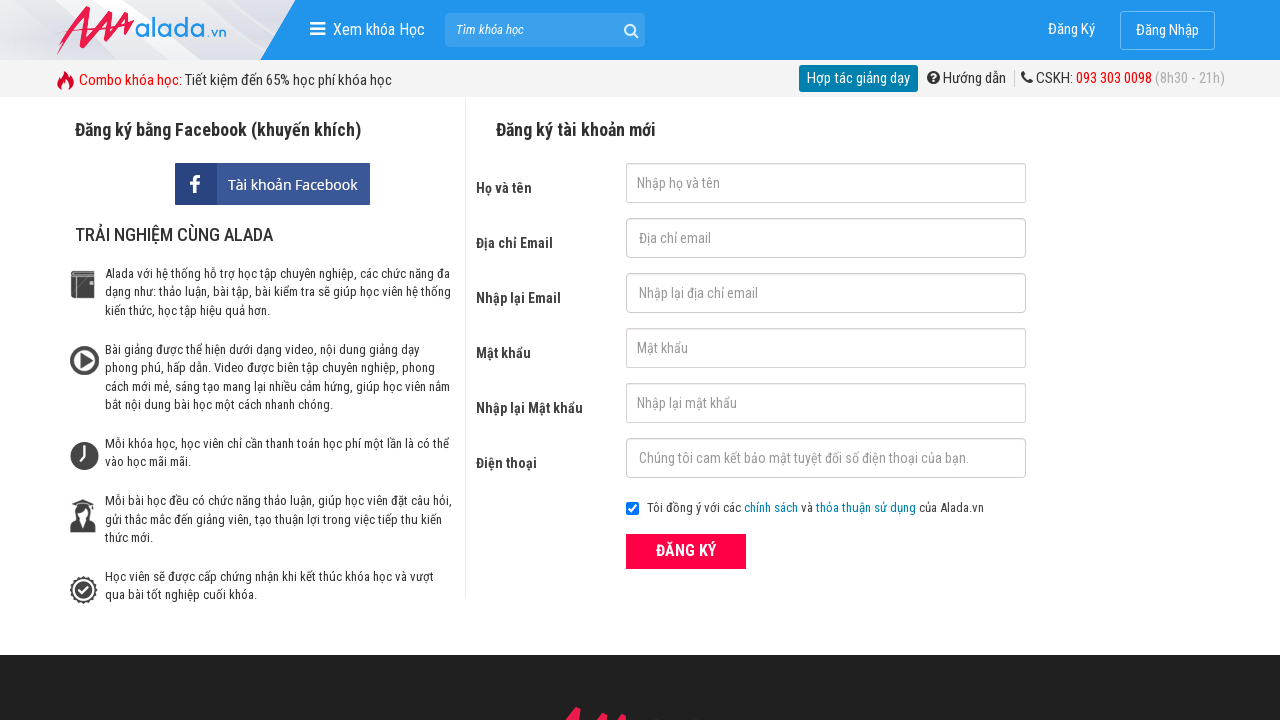

Cleared first name field on #txtFirstname
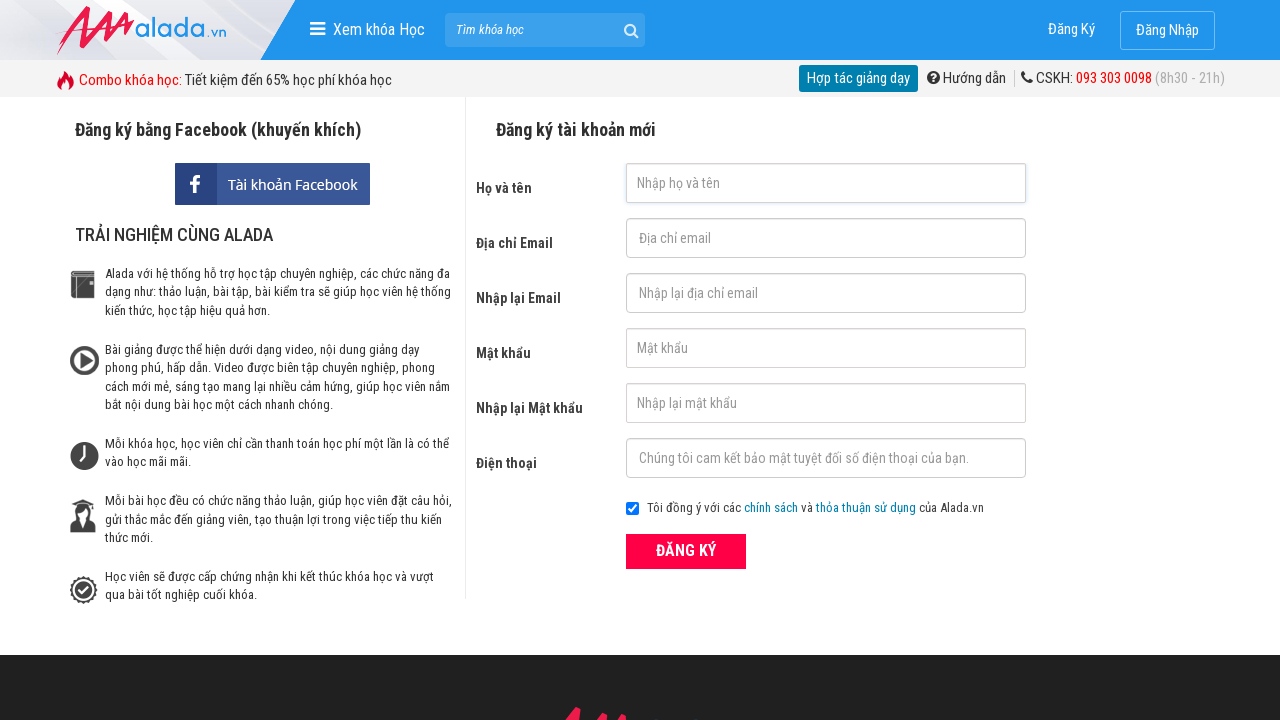

Cleared email field on #txtEmail
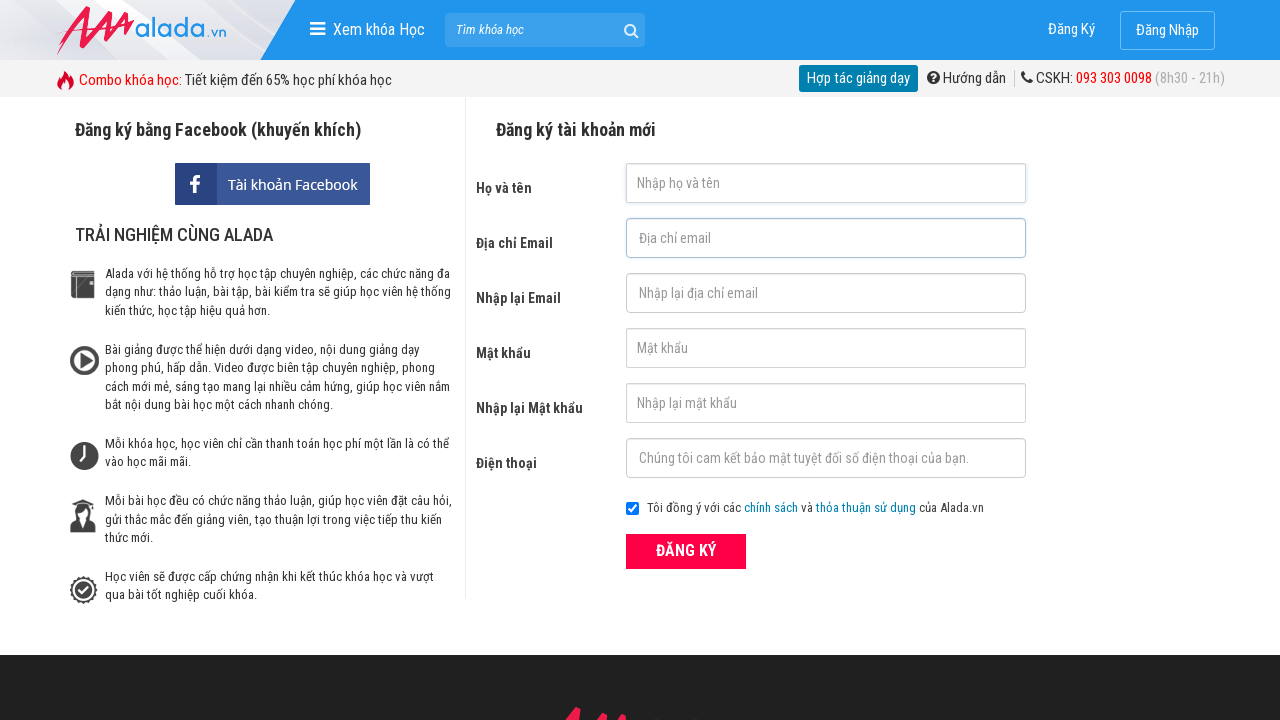

Cleared confirm email field on #txtCEmail
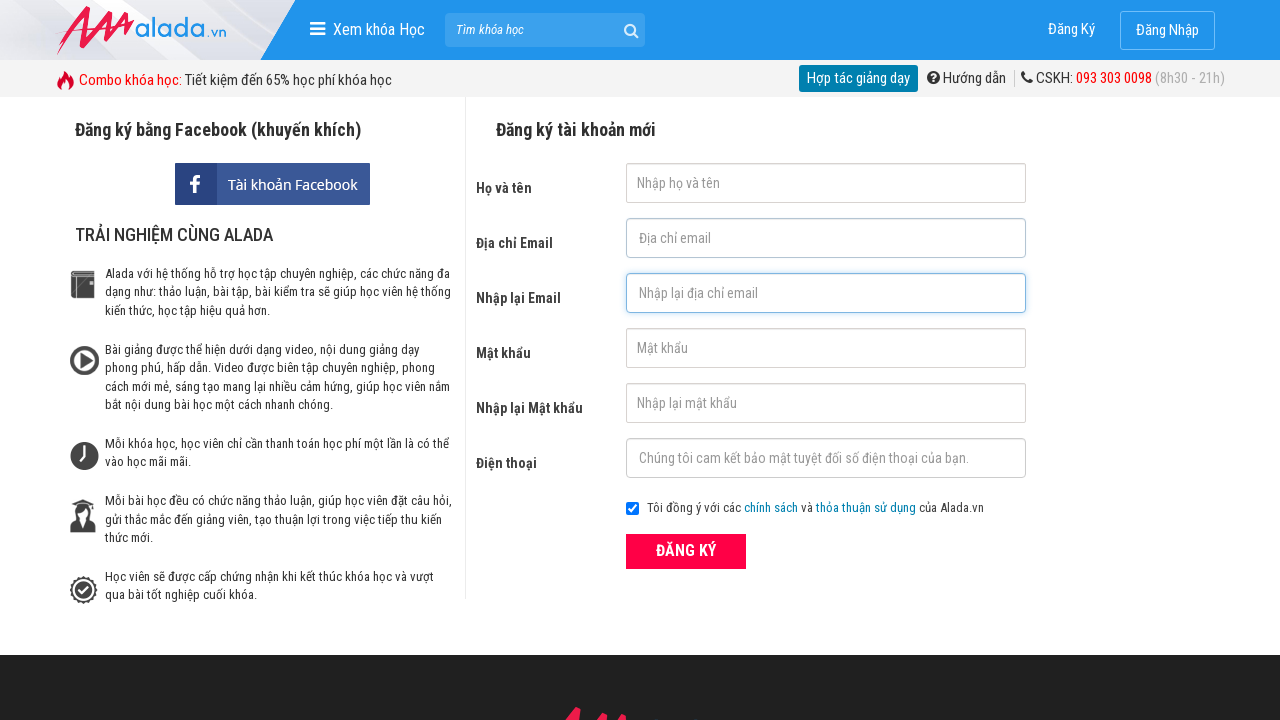

Cleared password field on #txtPassword
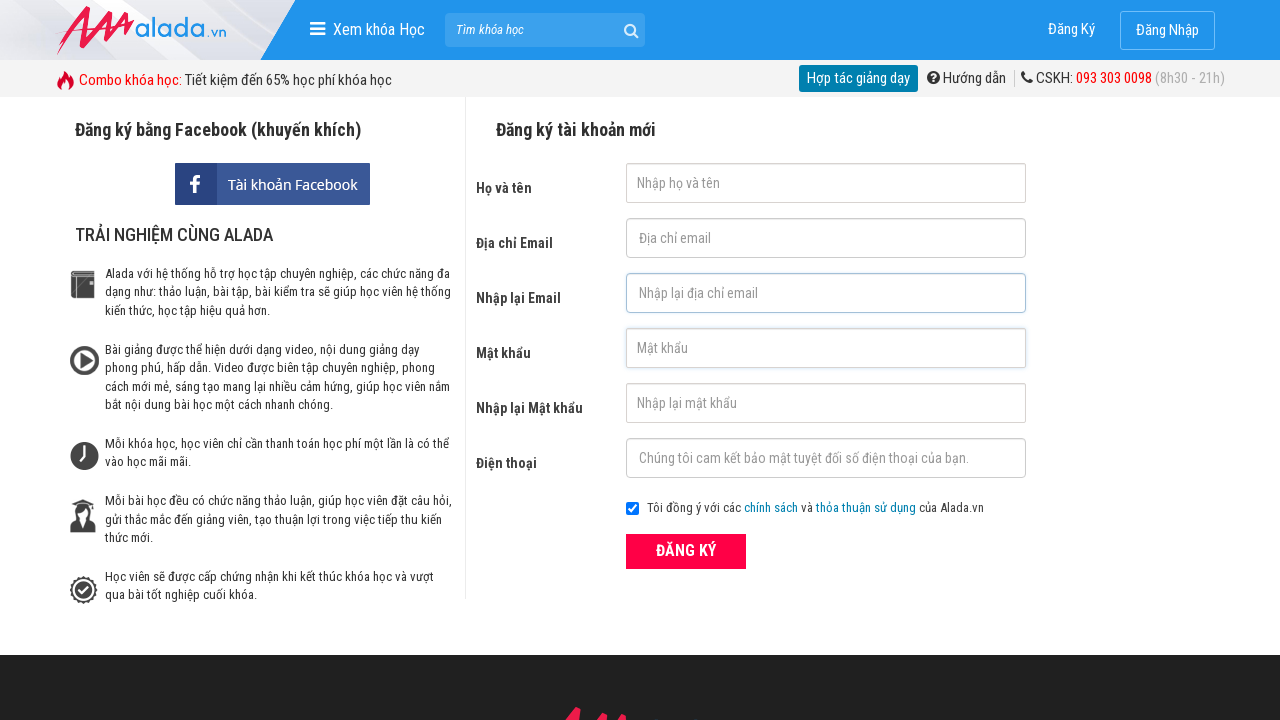

Cleared confirm password field on #txtCPassword
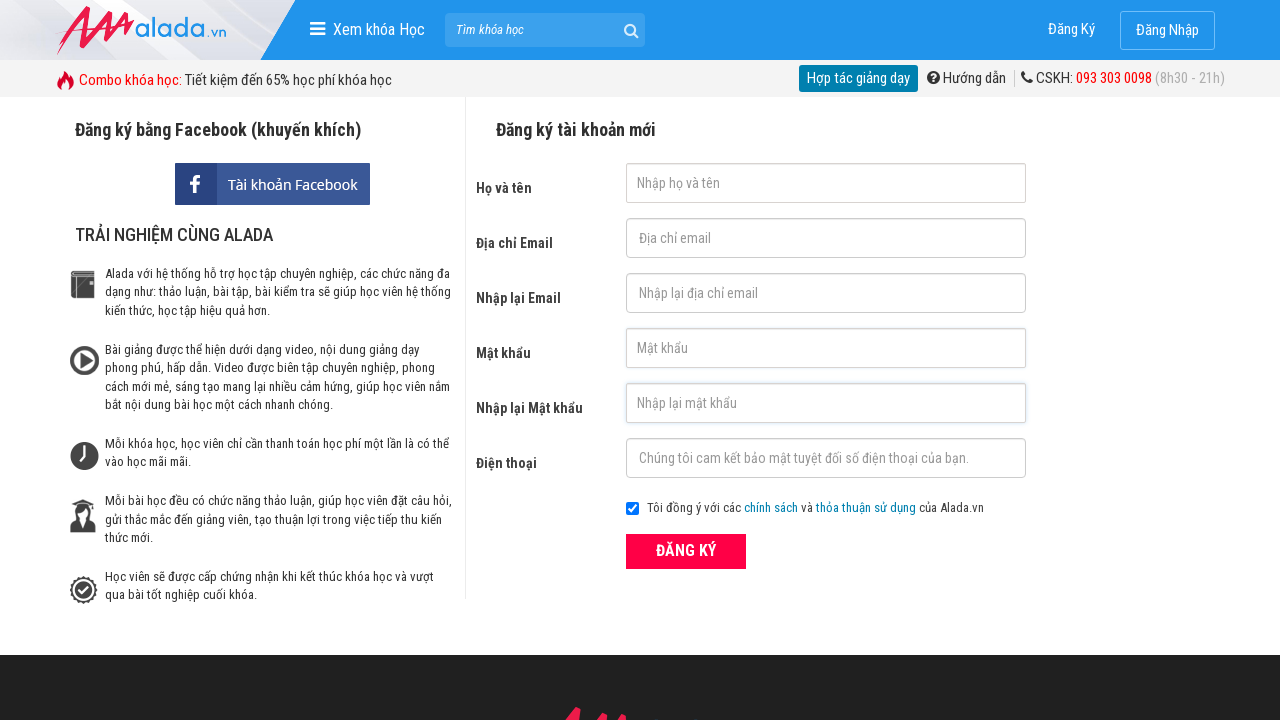

Cleared phone field on #txtPhone
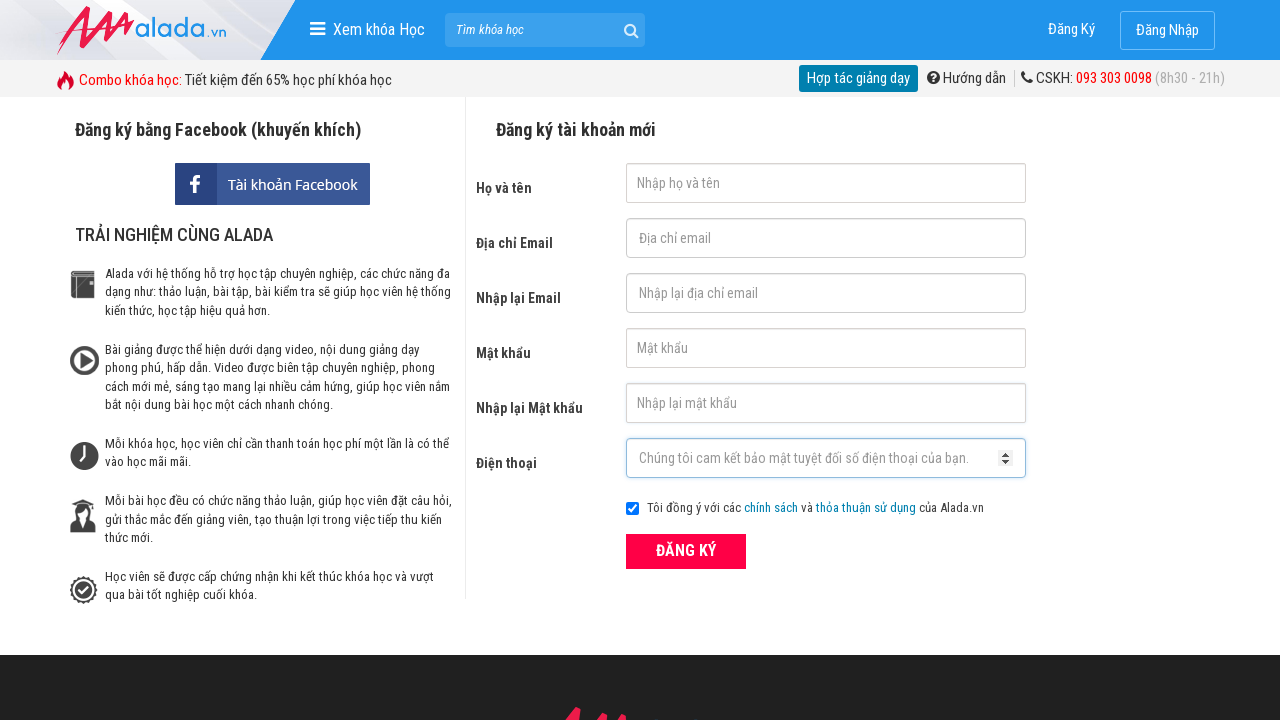

Clicked ĐĂNG KÝ (Register) button with empty fields at (686, 551) on xpath=//form[@id='frmLogin']//button[text()='ĐĂNG KÝ']
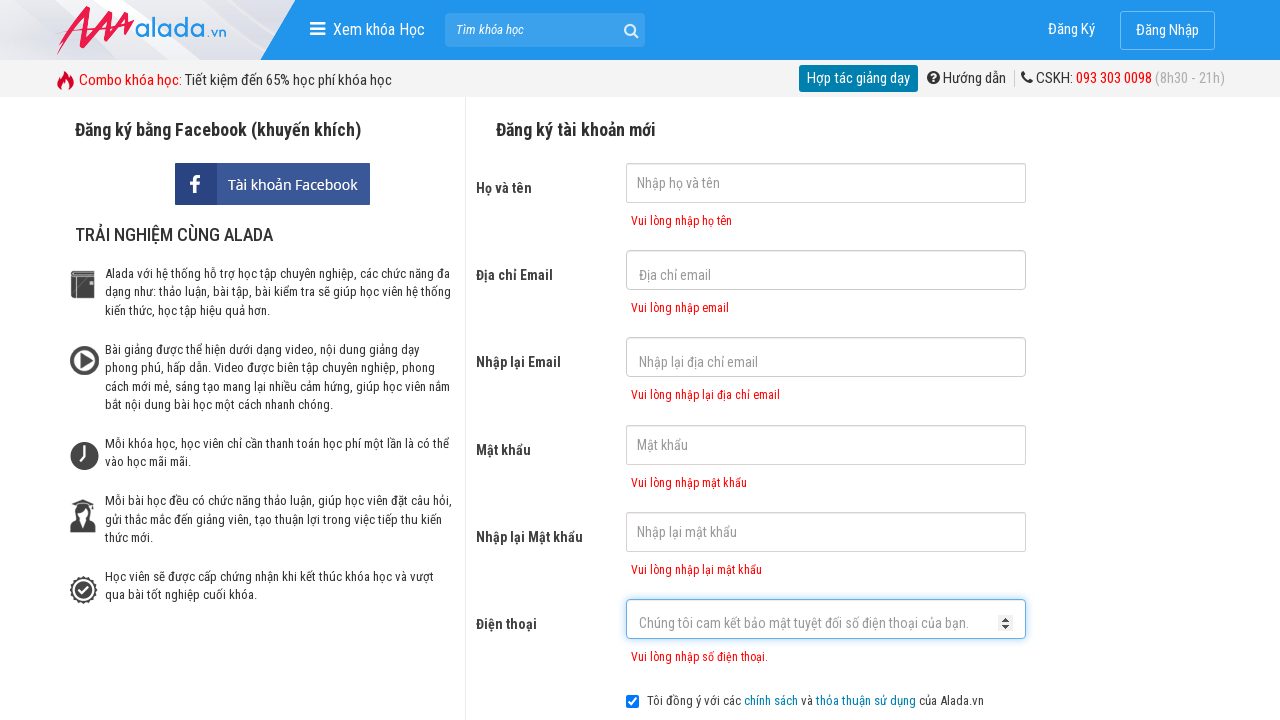

First name error message appeared
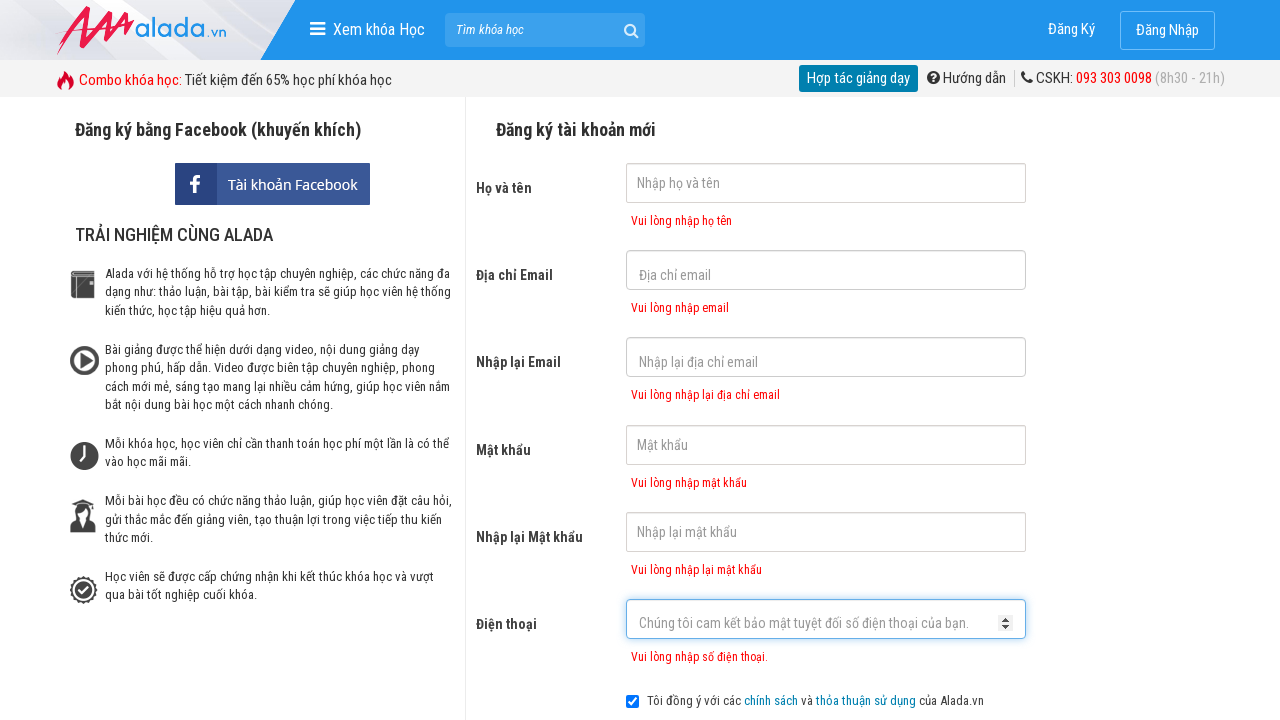

Email error message appeared
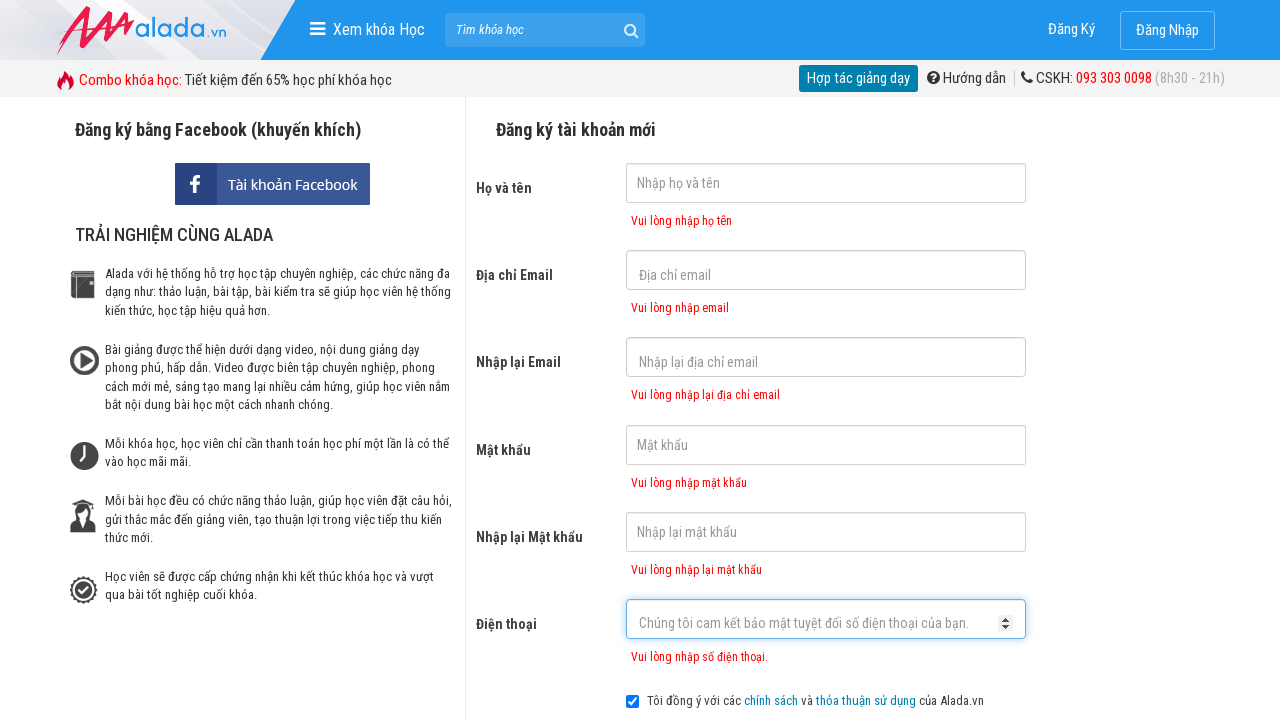

Confirm email error message appeared
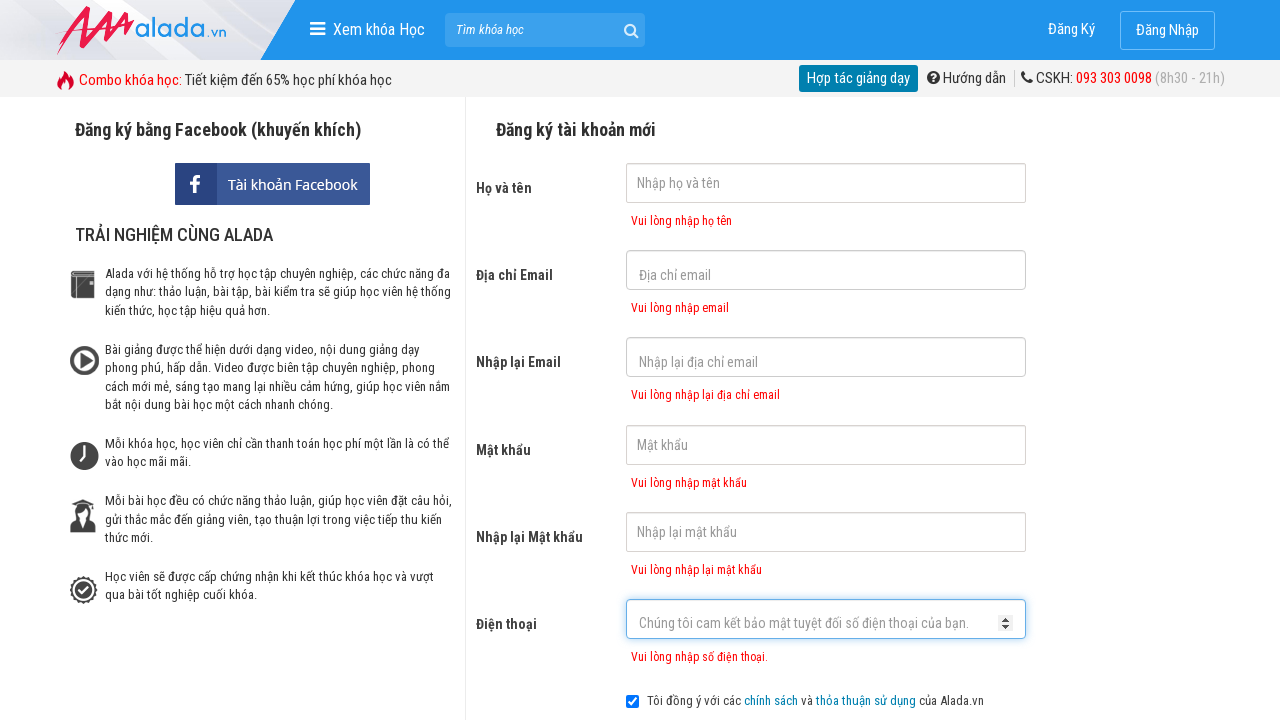

Password error message appeared
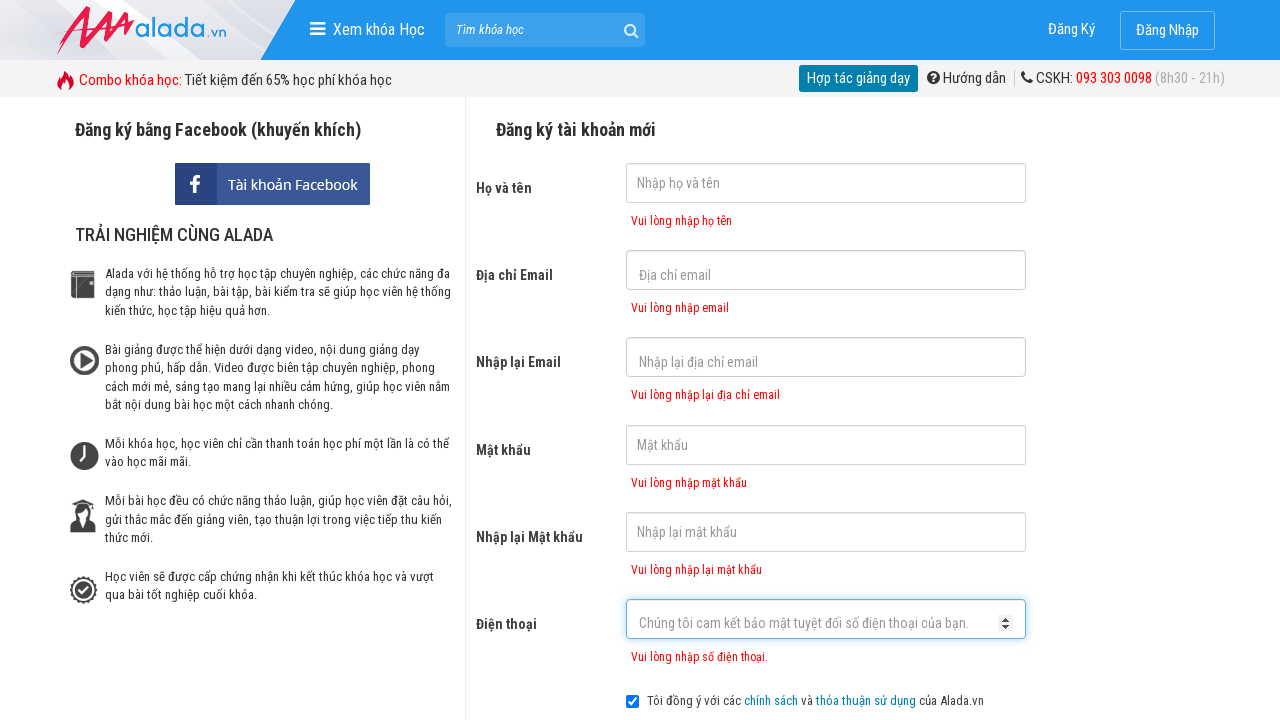

Confirm password error message appeared
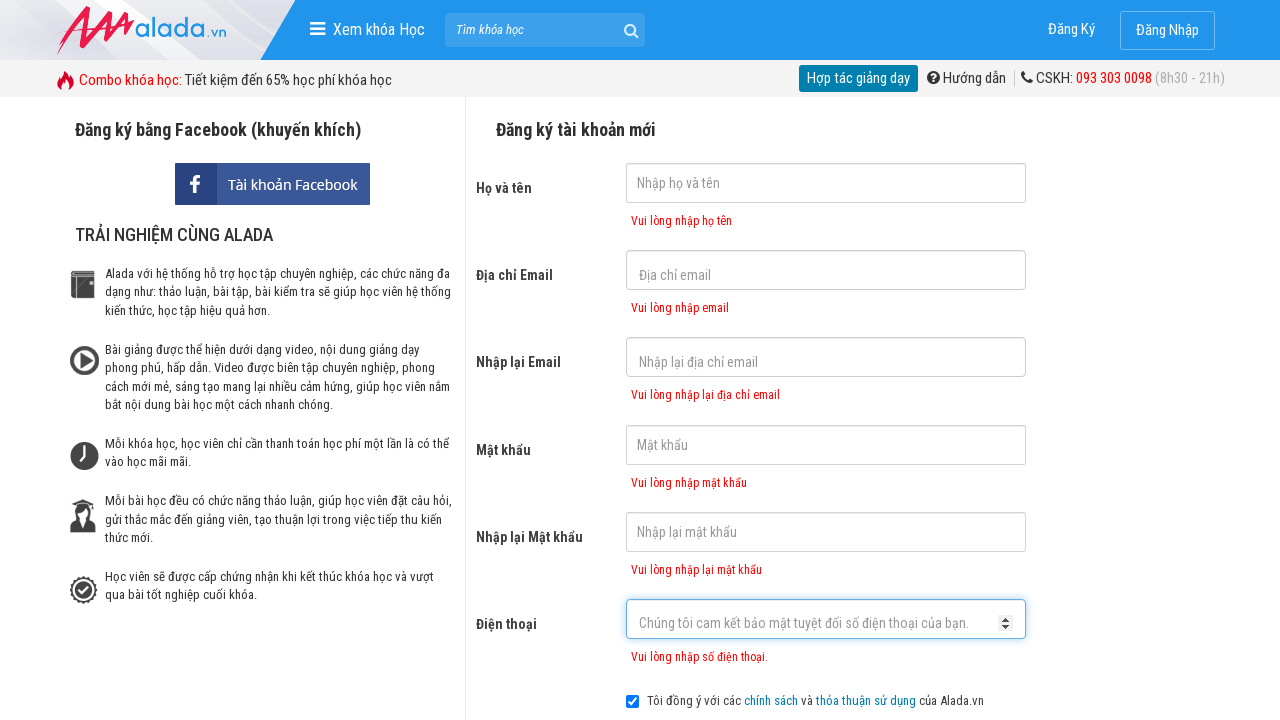

Phone error message appeared
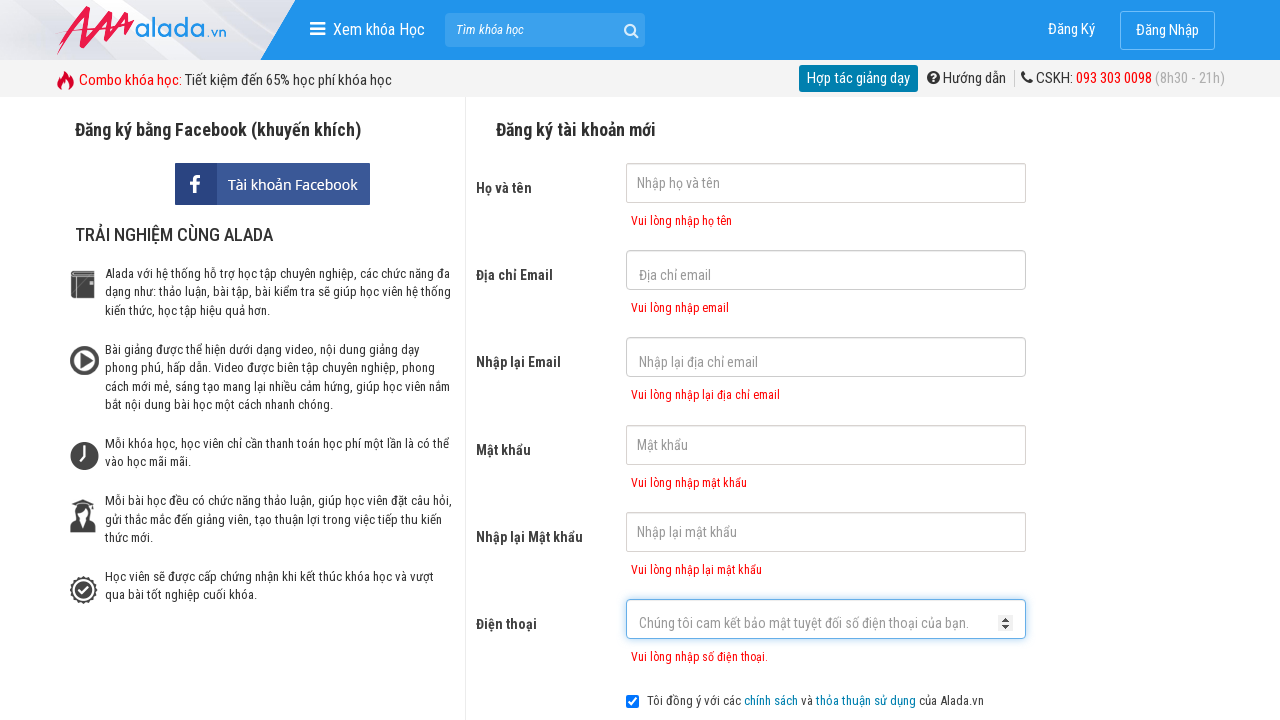

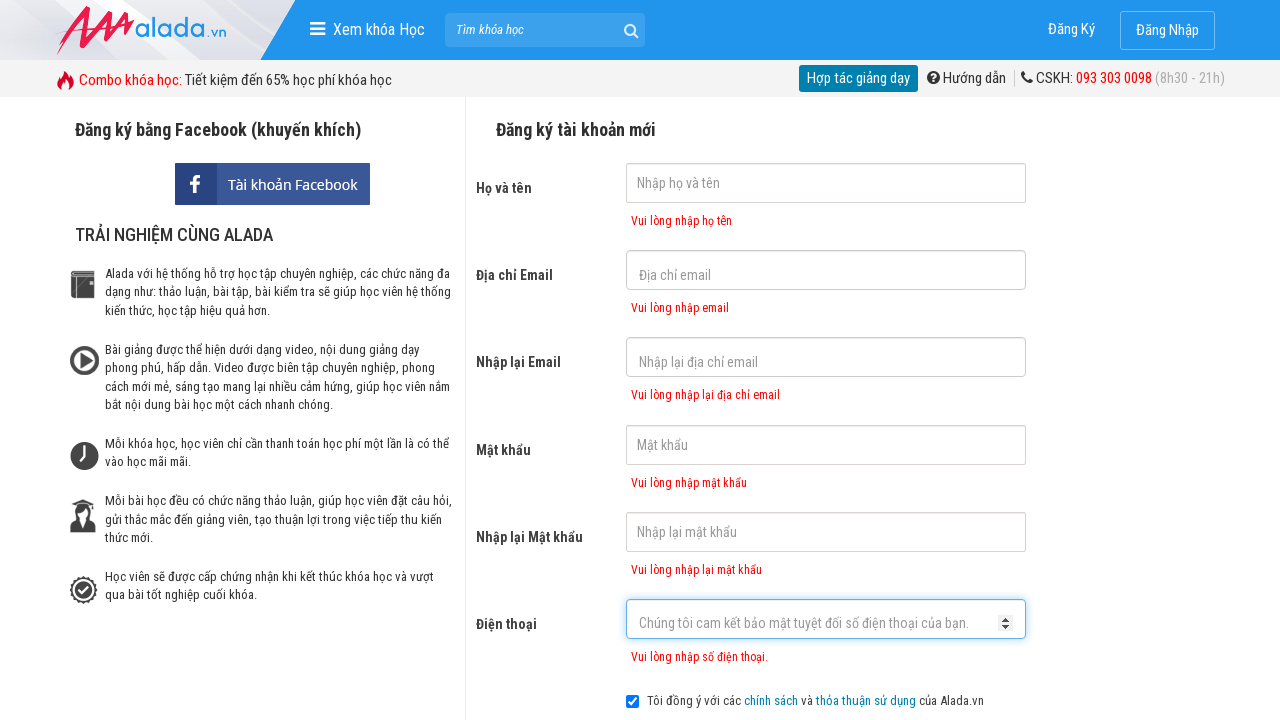